Simple test that navigates to CERN's homepage and verifies the page loads successfully.

Starting URL: https://www.home.cern/

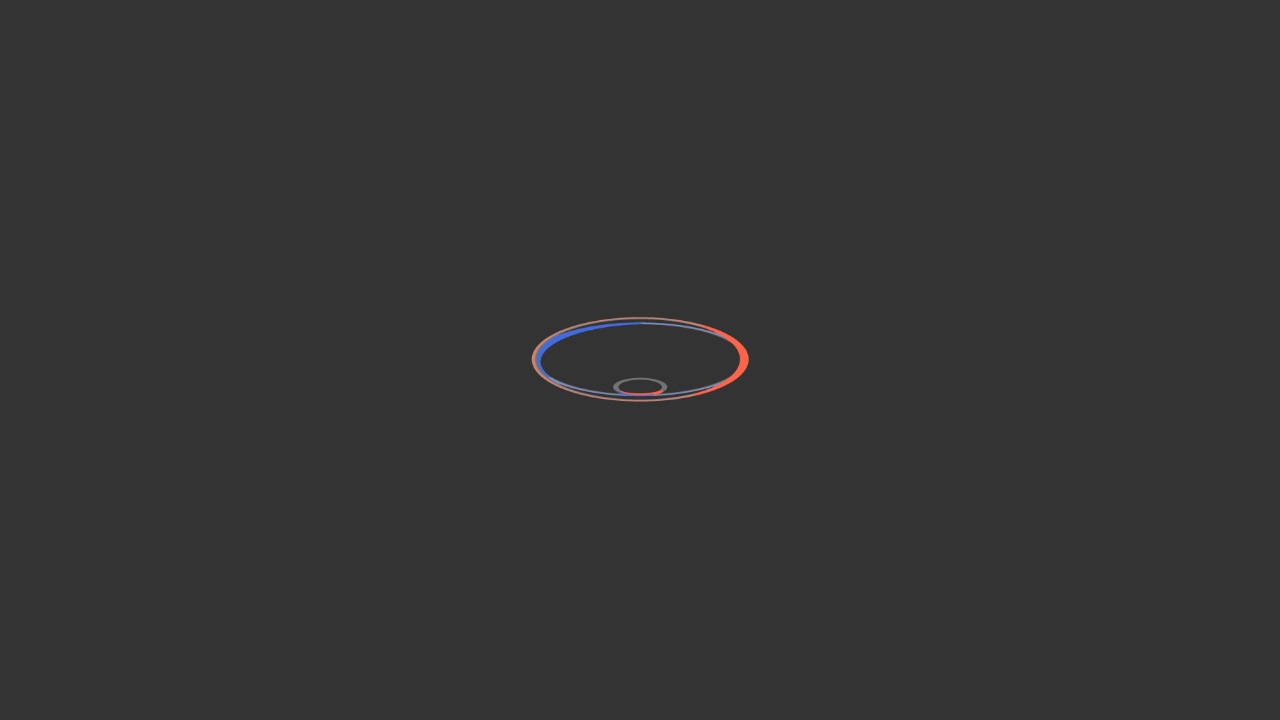

Waited for page DOM content to load
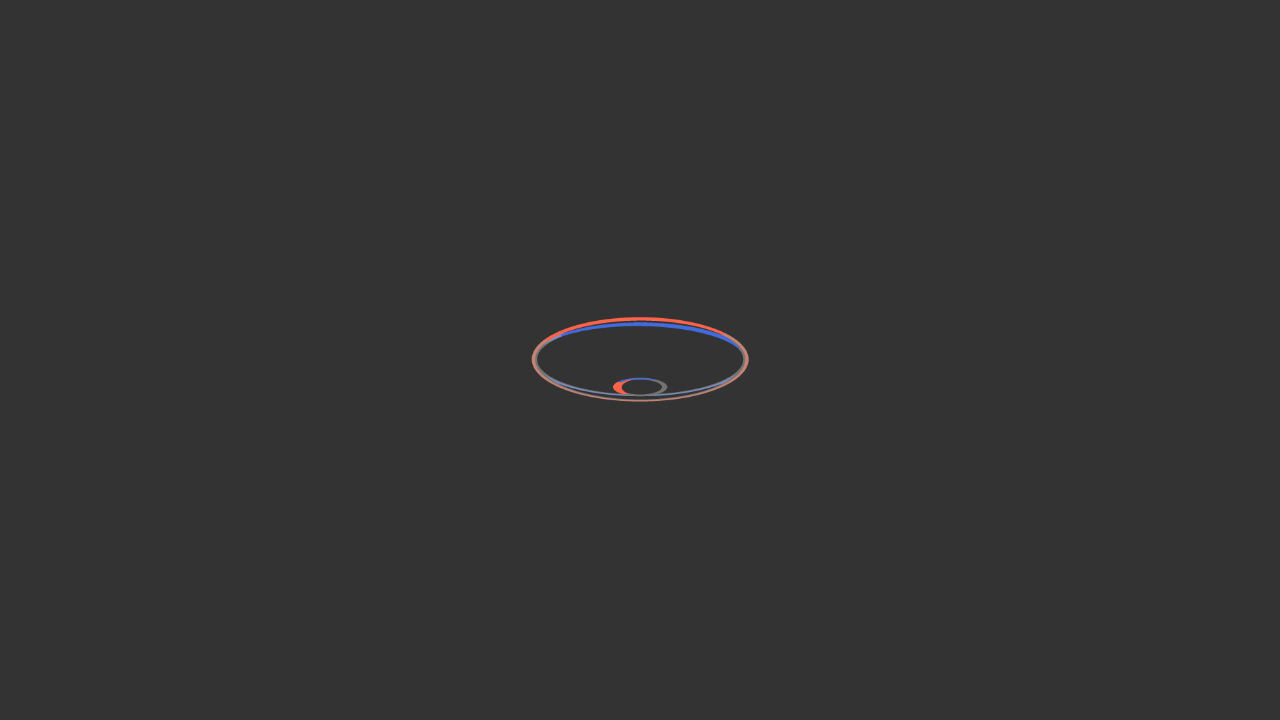

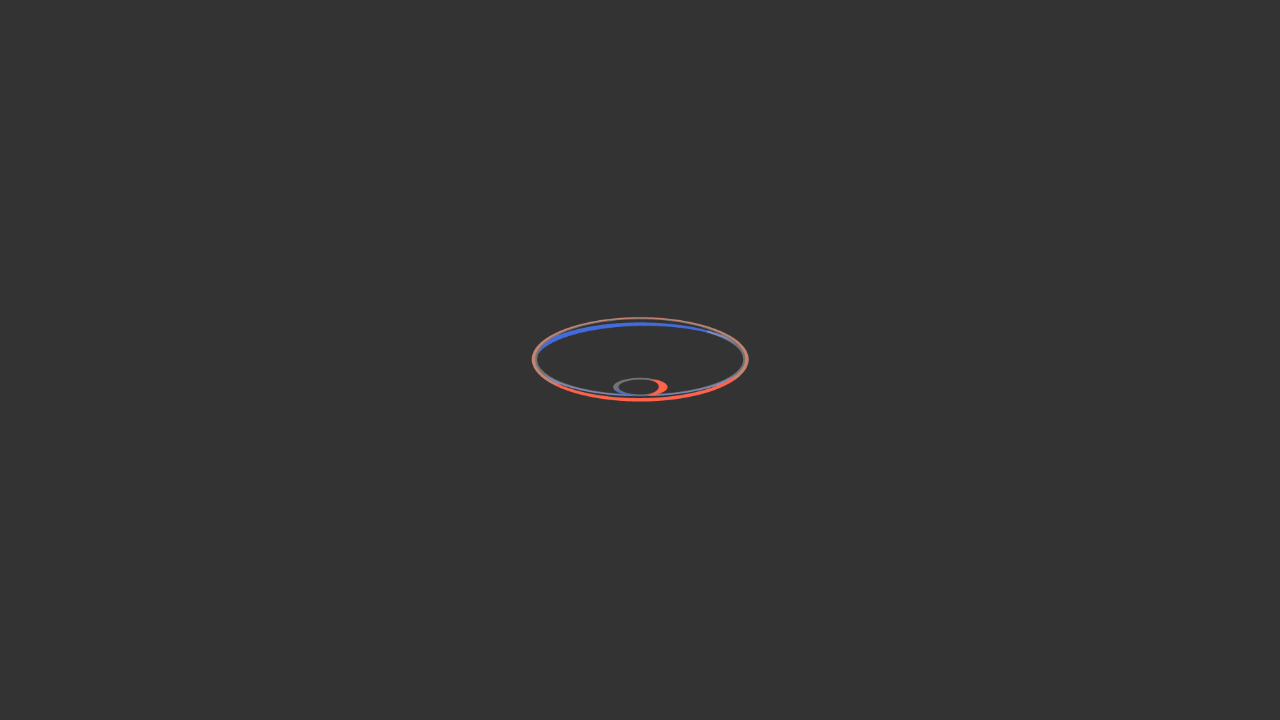